Tests keyboard copy-paste functionality on Google signup form by copying text from first name field and pasting it into last name field

Starting URL: https://accounts.google.com/signup/v2/createaccount?continue=https%3A%2F%2Fmyaccount.google.com%3Futm_source%3Daccount-marketing-page%26utm_medium%3Dcreate-account-button&theme=glif&flowName=GlifWebSignIn&flowEntry=SignUp

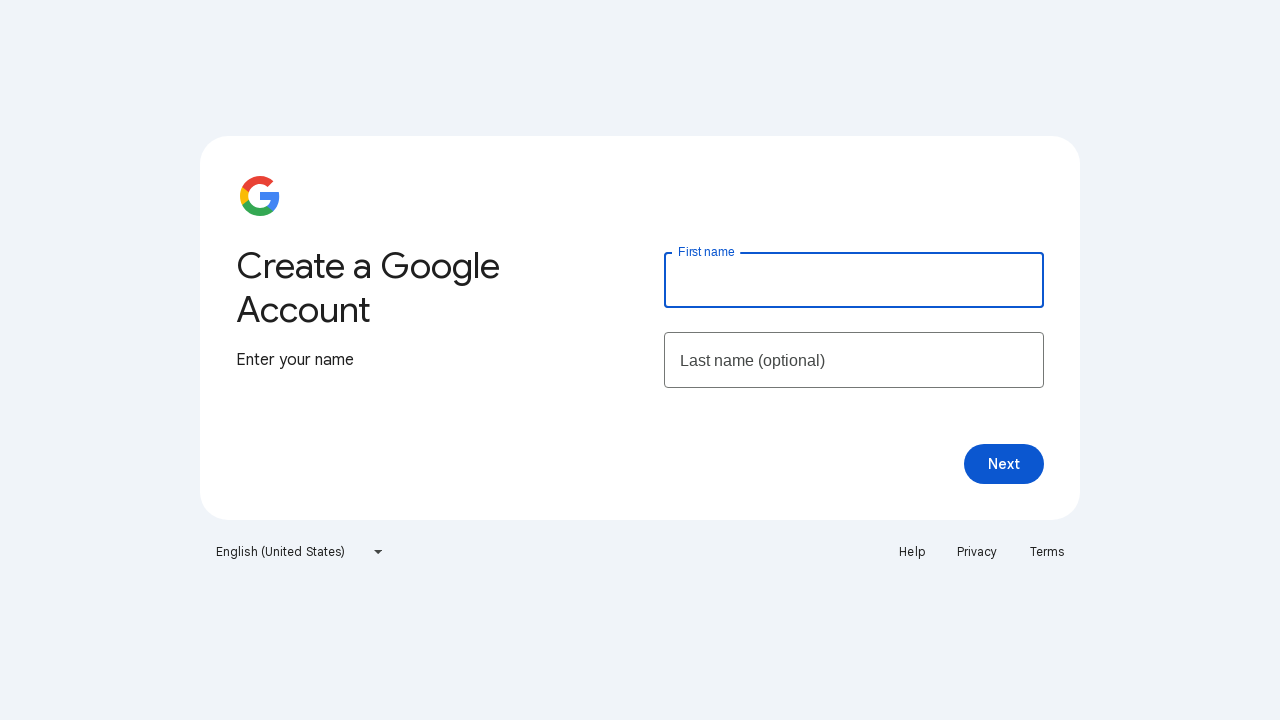

Filled first name field with 'abcde' on input#firstName
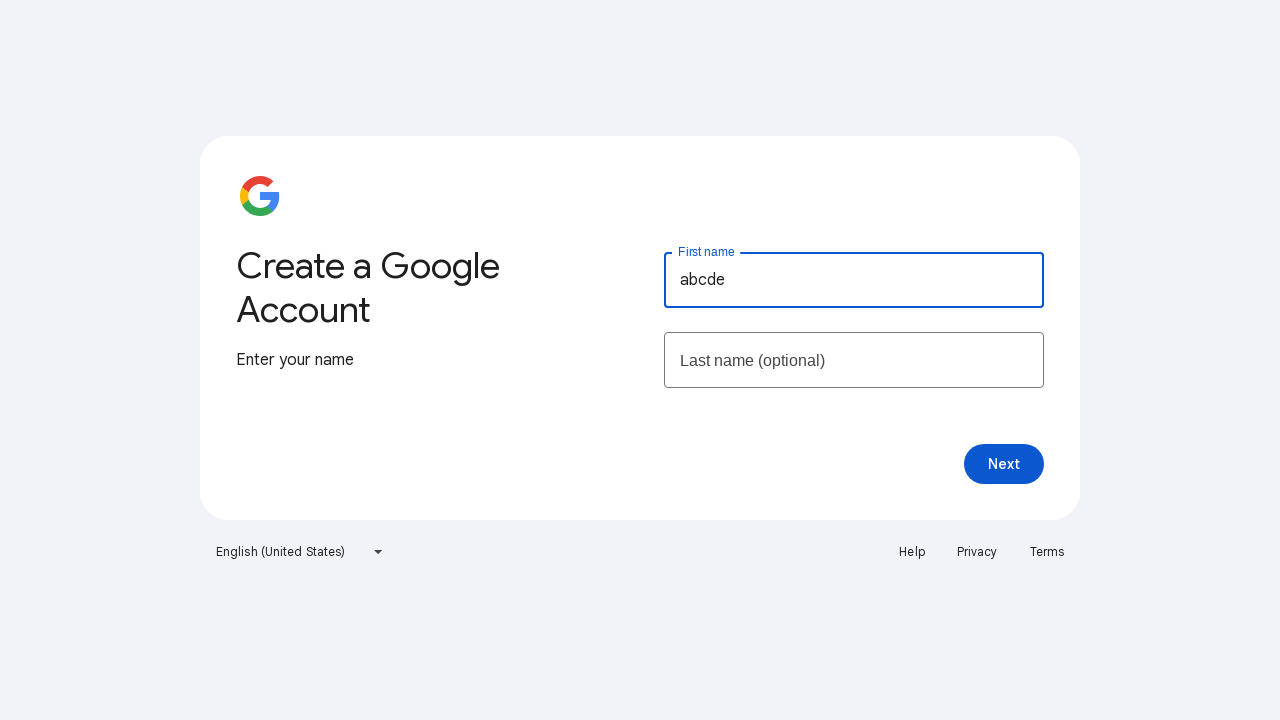

Focused on first name field on input#firstName
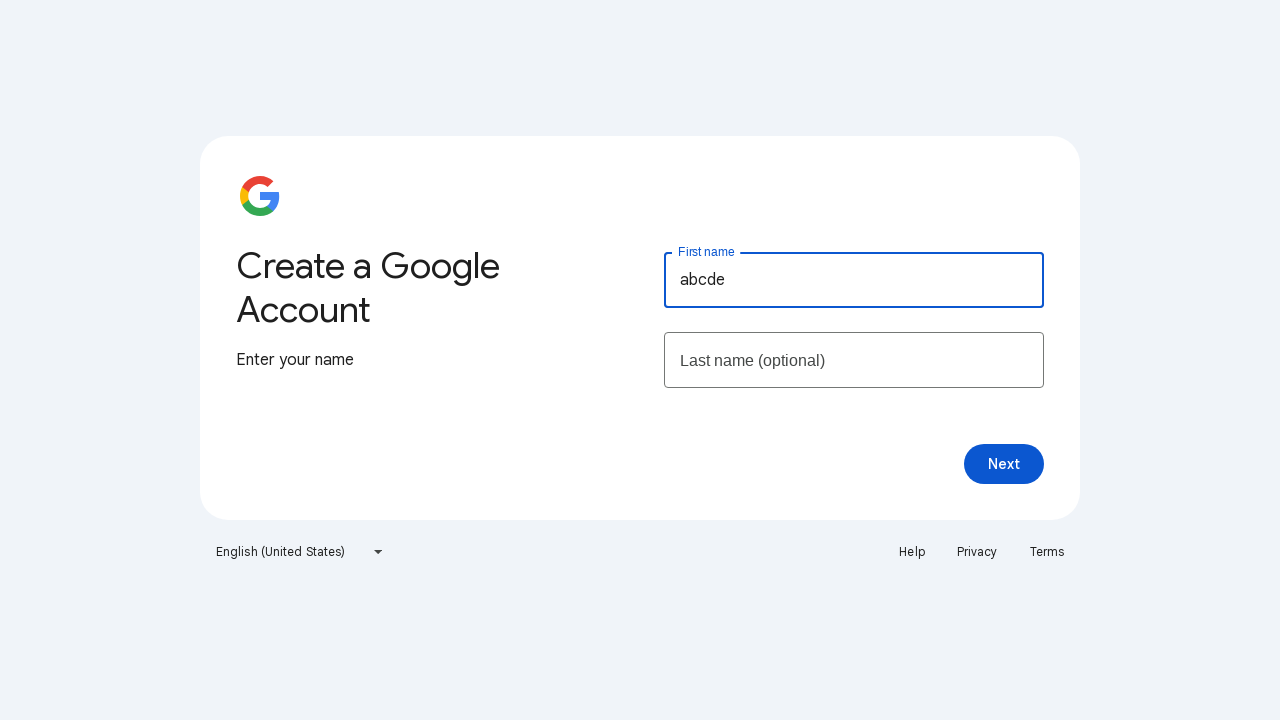

Selected all text in first name field using Ctrl+A
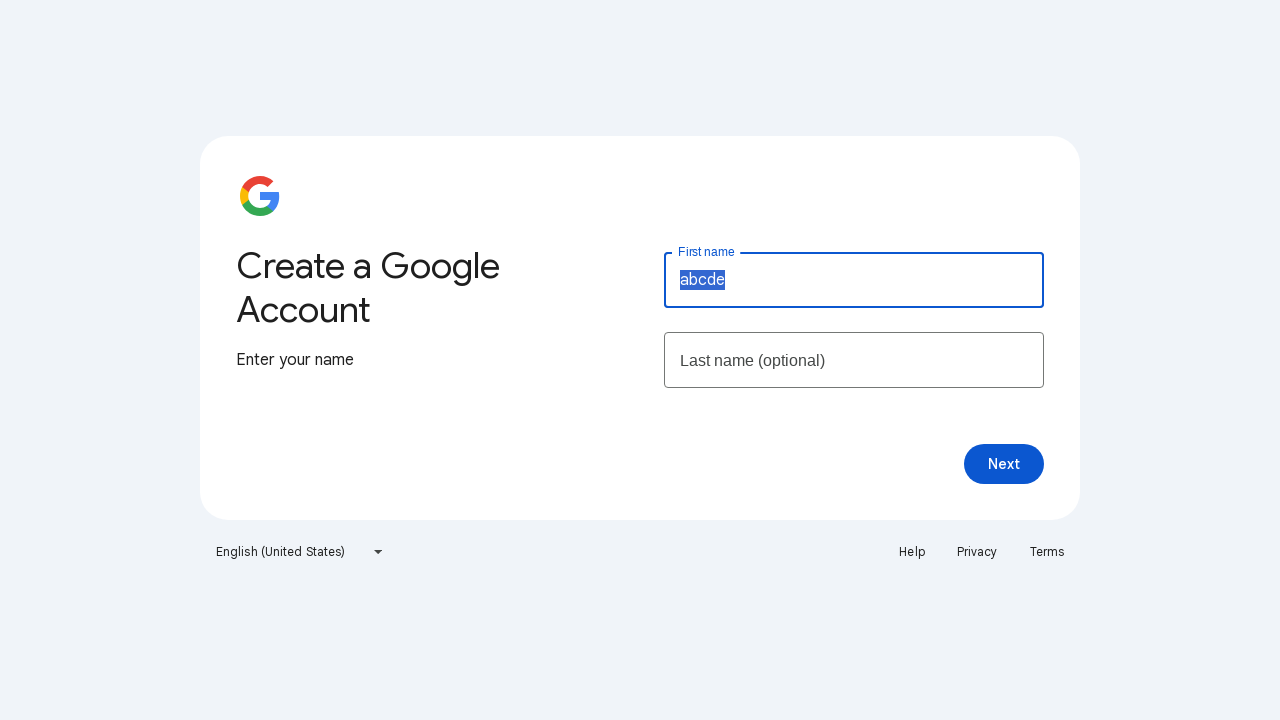

Copied selected text from first name field using Ctrl+C
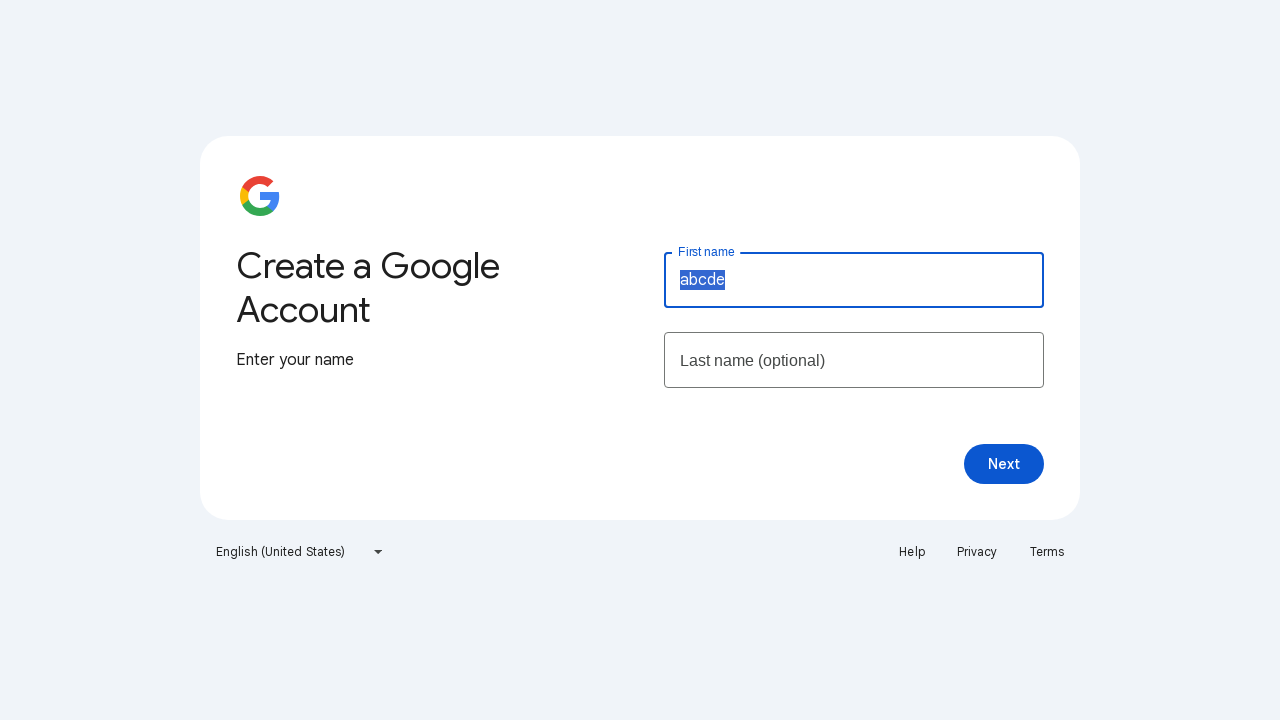

Clicked on last name field at (854, 360) on input[name='lastName']
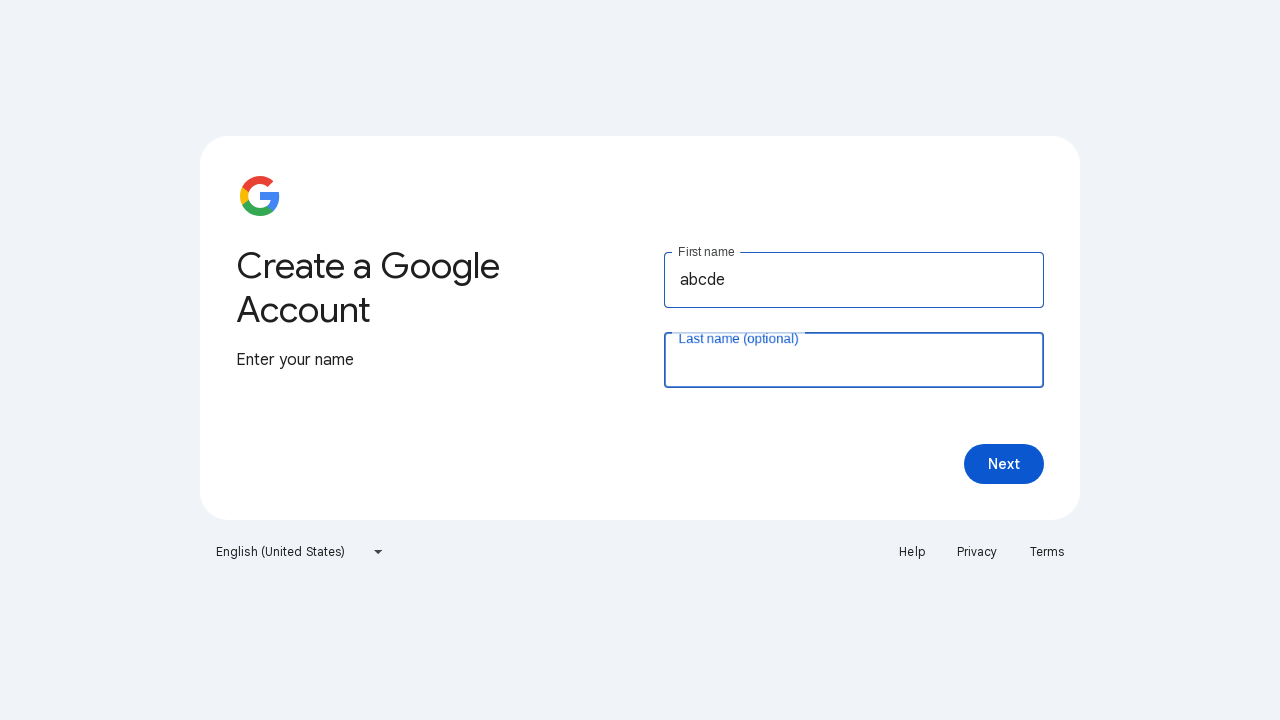

Pasted copied text into last name field using Ctrl+V
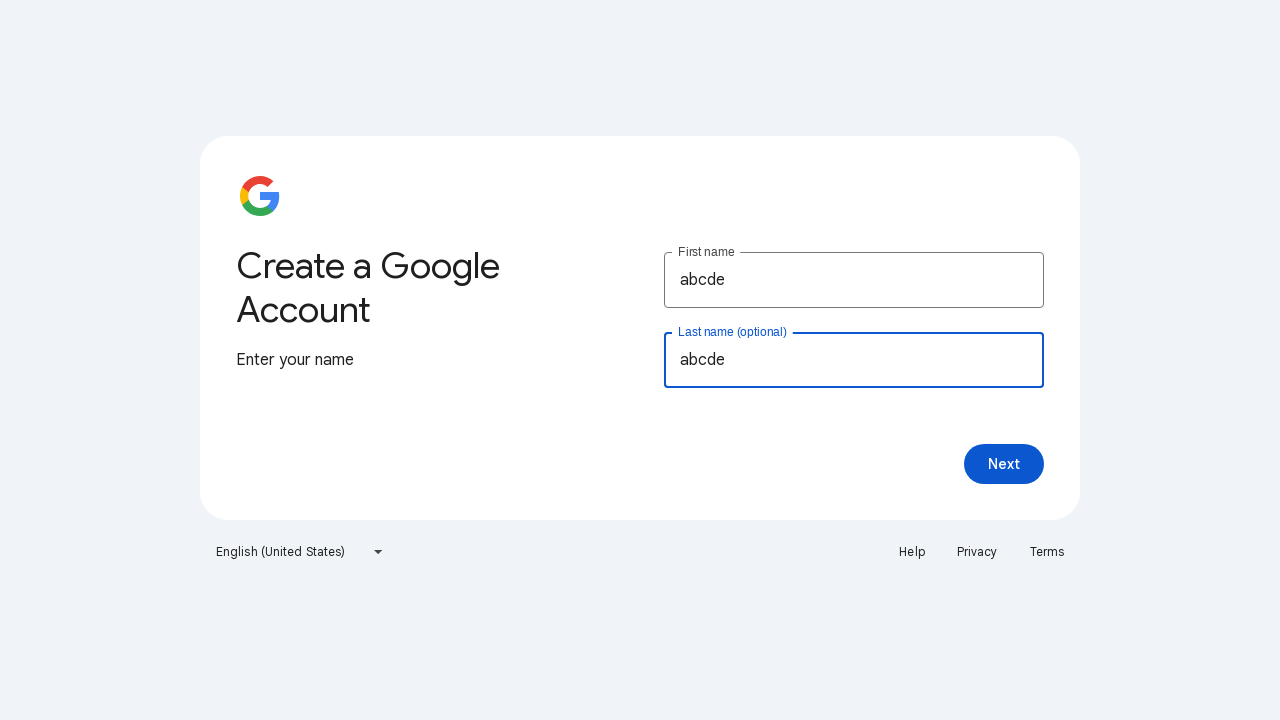

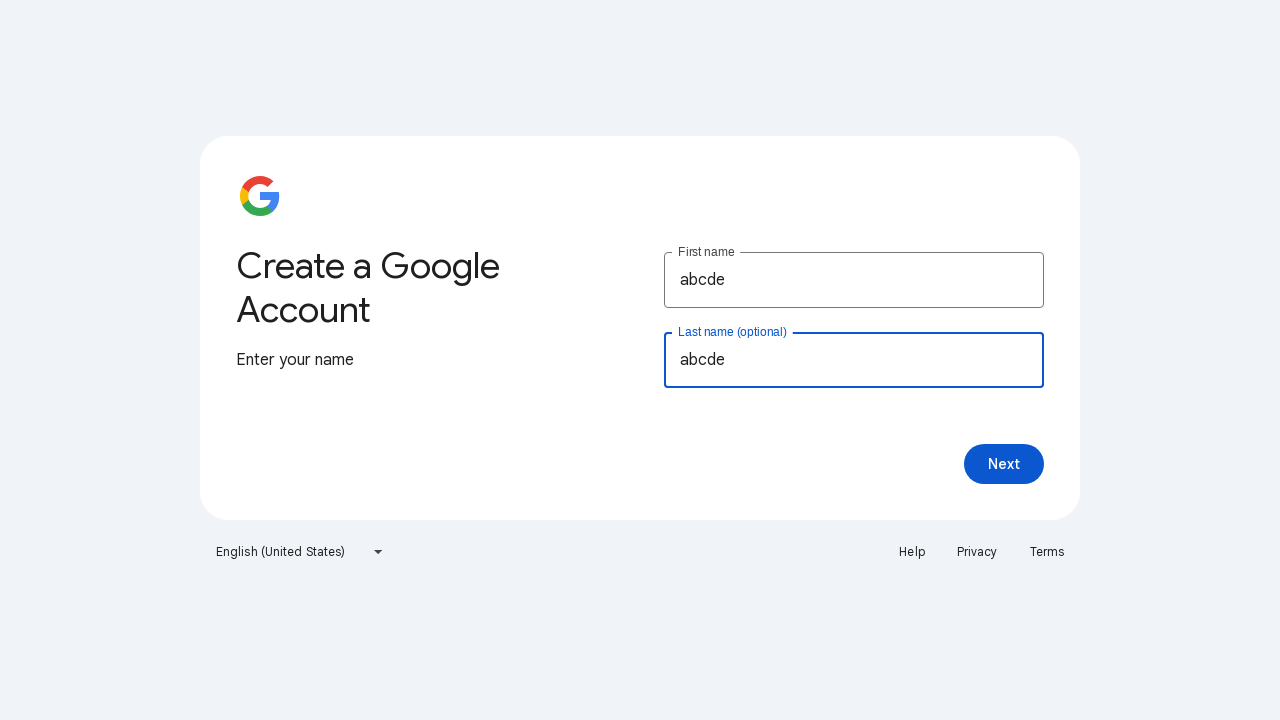